Tests the FAQ functionality on CFR Calatori website by changing language to English, navigating to FAQ page, expanding a question, and verifying the answer appears

Starting URL: https://www.cfrcalatori.ro/

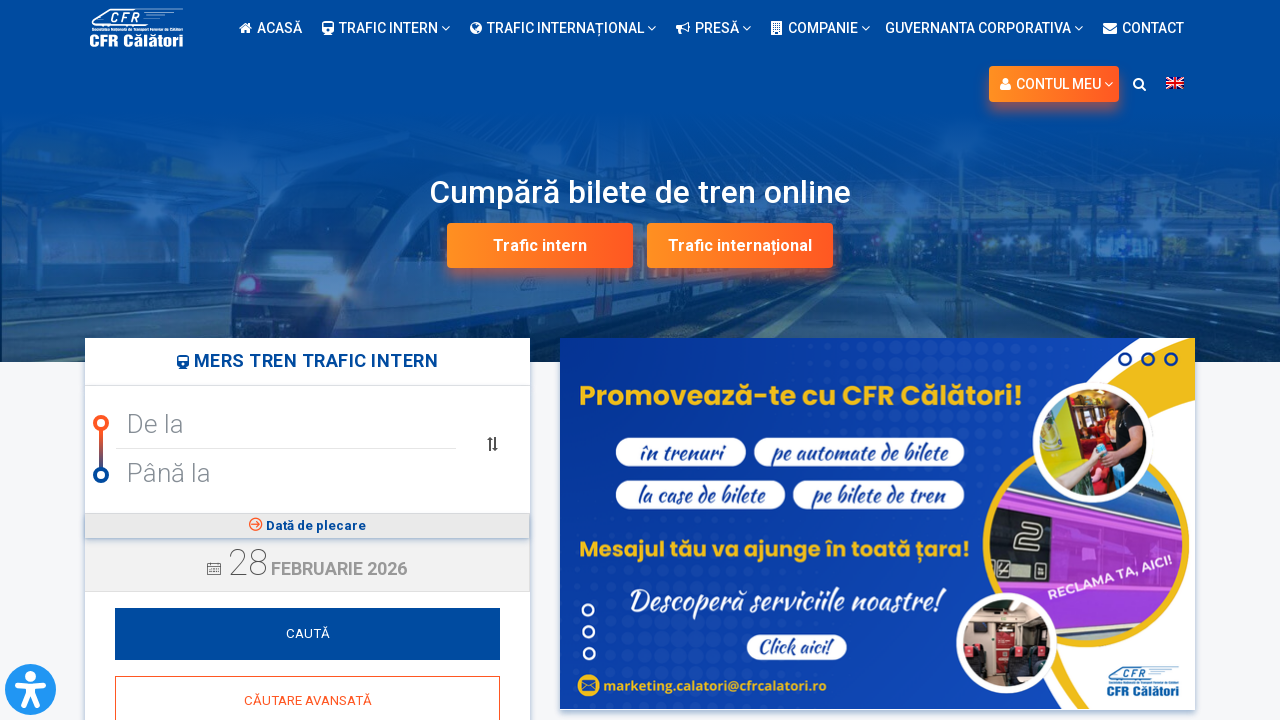

Clicked language selector to change to English at (1175, 83) on #wp-megamenu-item-wpml-ls-2-en > a > img
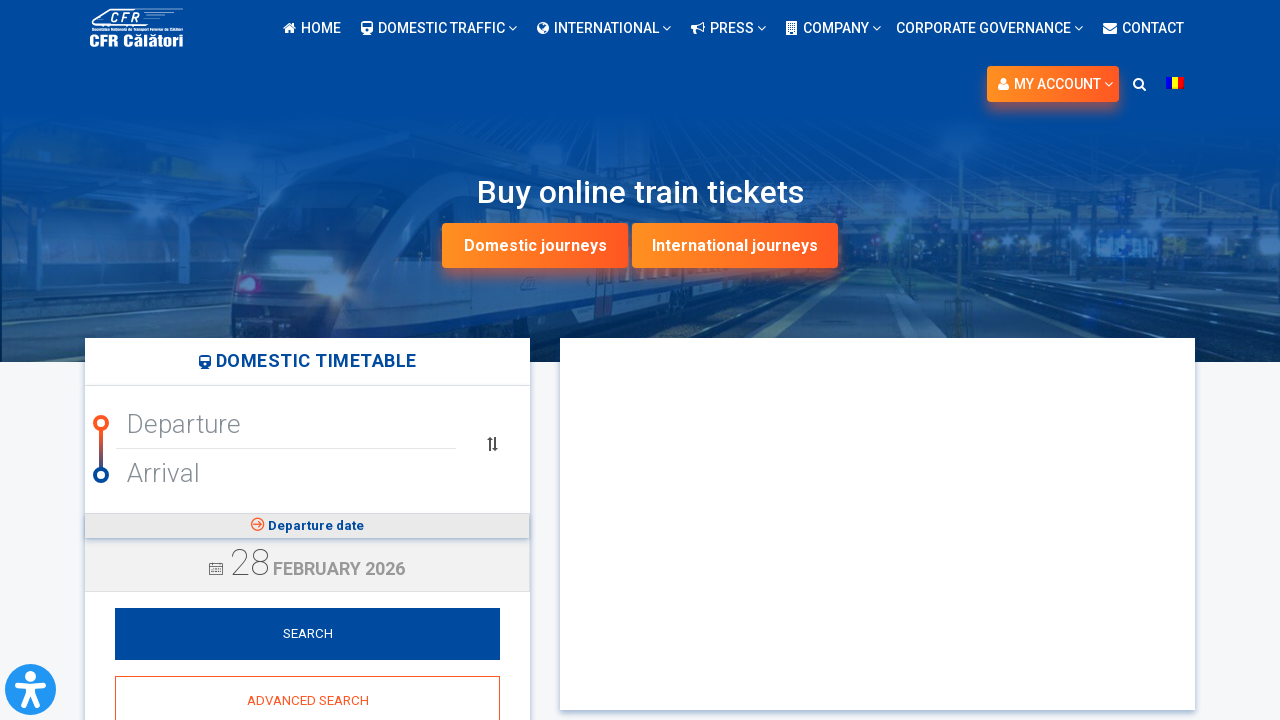

Page loaded after language change to English
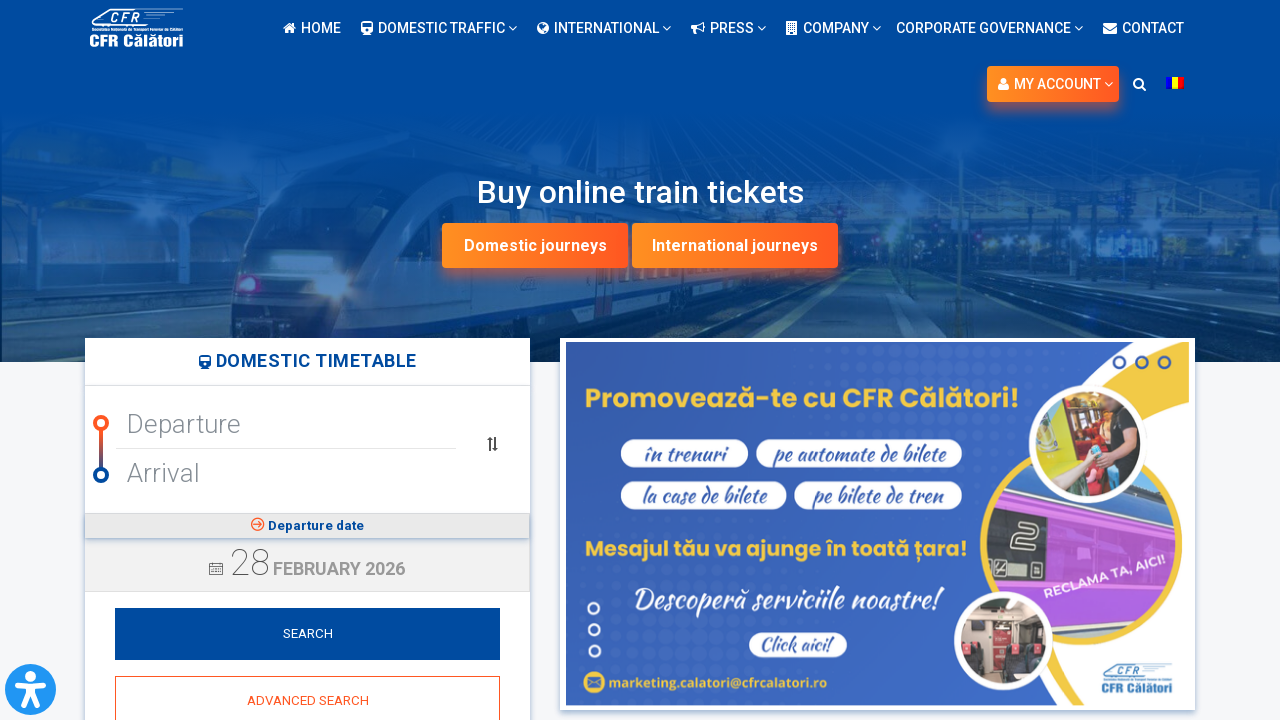

Clicked FAQ menu link at (498, 462) on #menu-informatii-utile-engleza > li.btn-big-call-to-action.faq.menu-item.menu-it
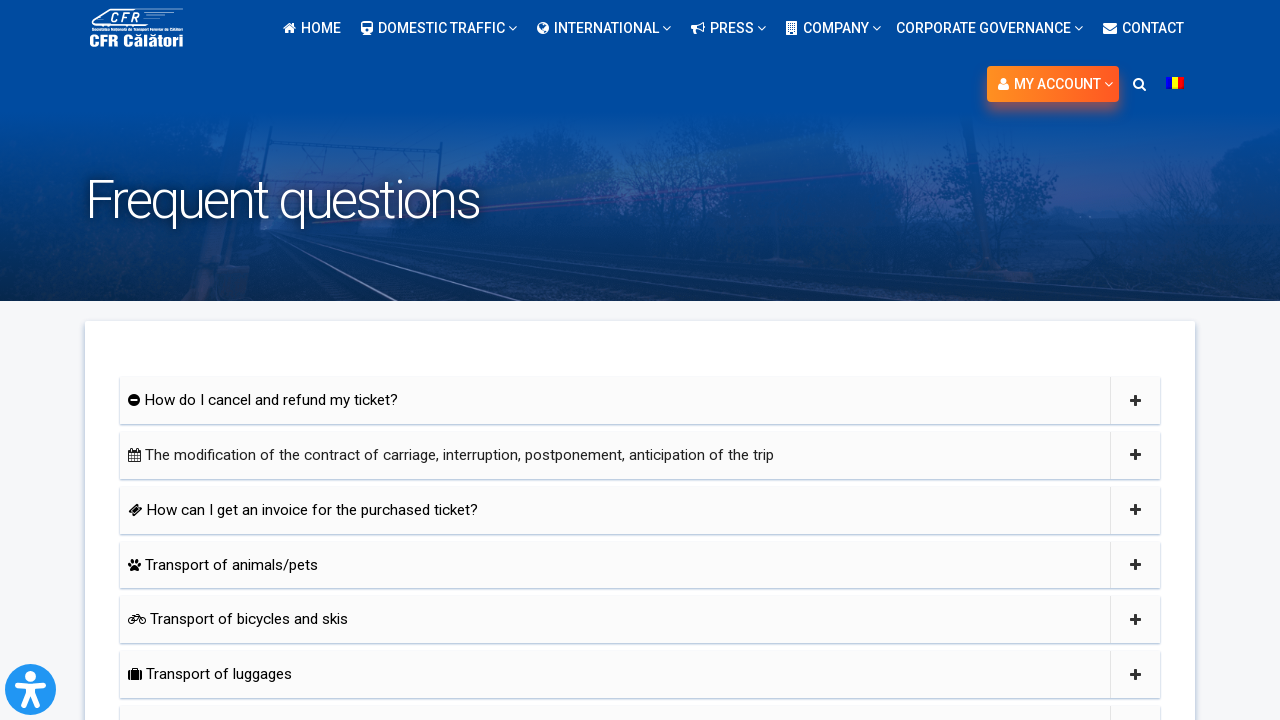

FAQ page loaded successfully
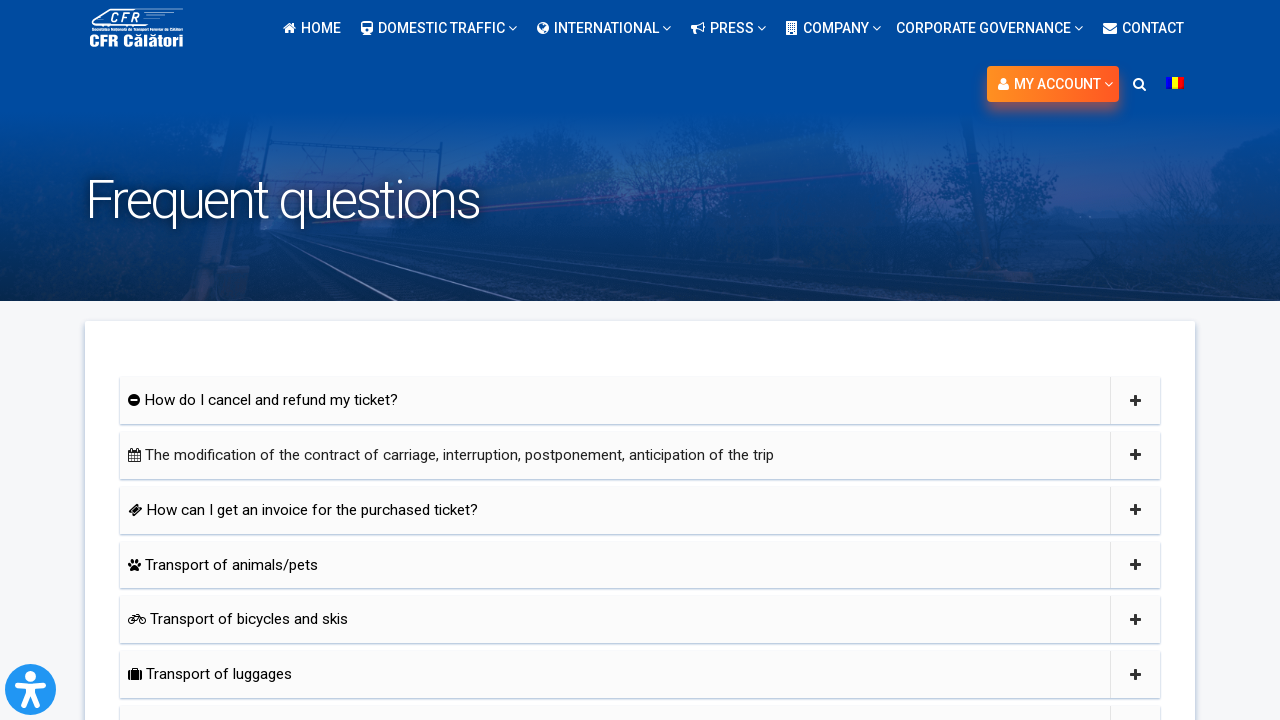

Clicked to expand FAQ question about purchased tickets at (1135, 510) on #headingfour > h5 > a > i.fa.fa-plus
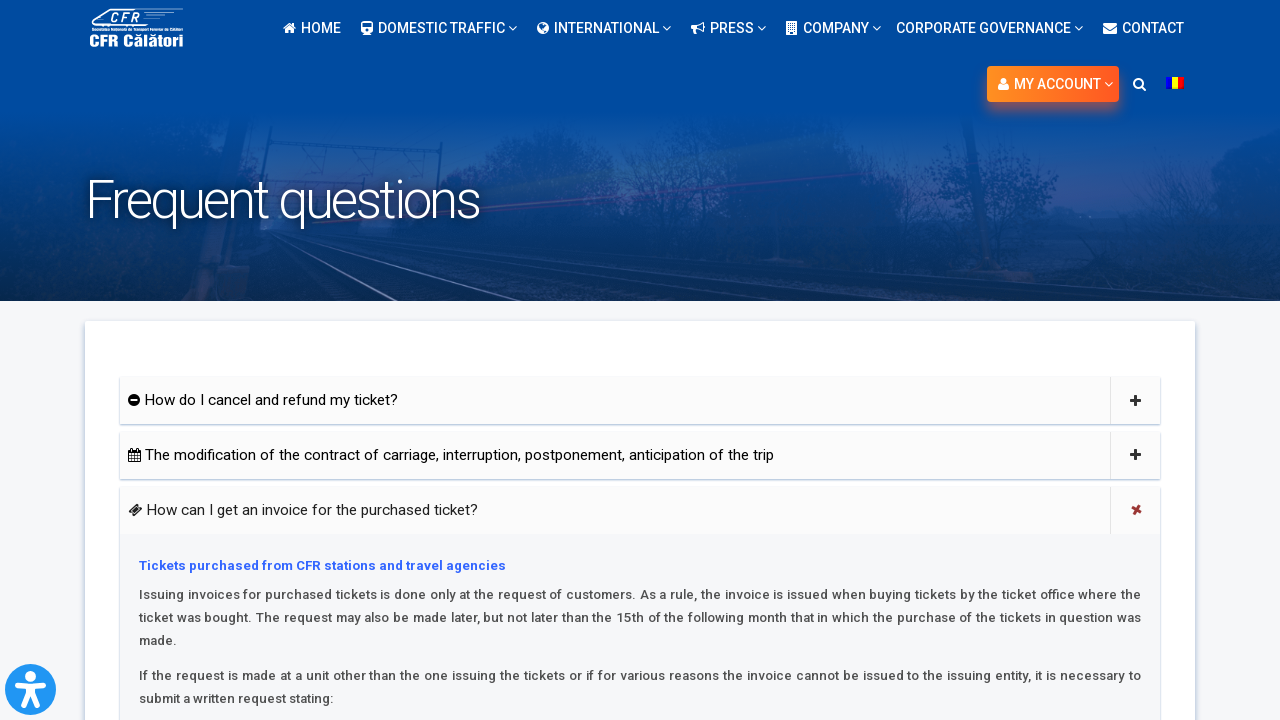

FAQ answer expanded and is now visible
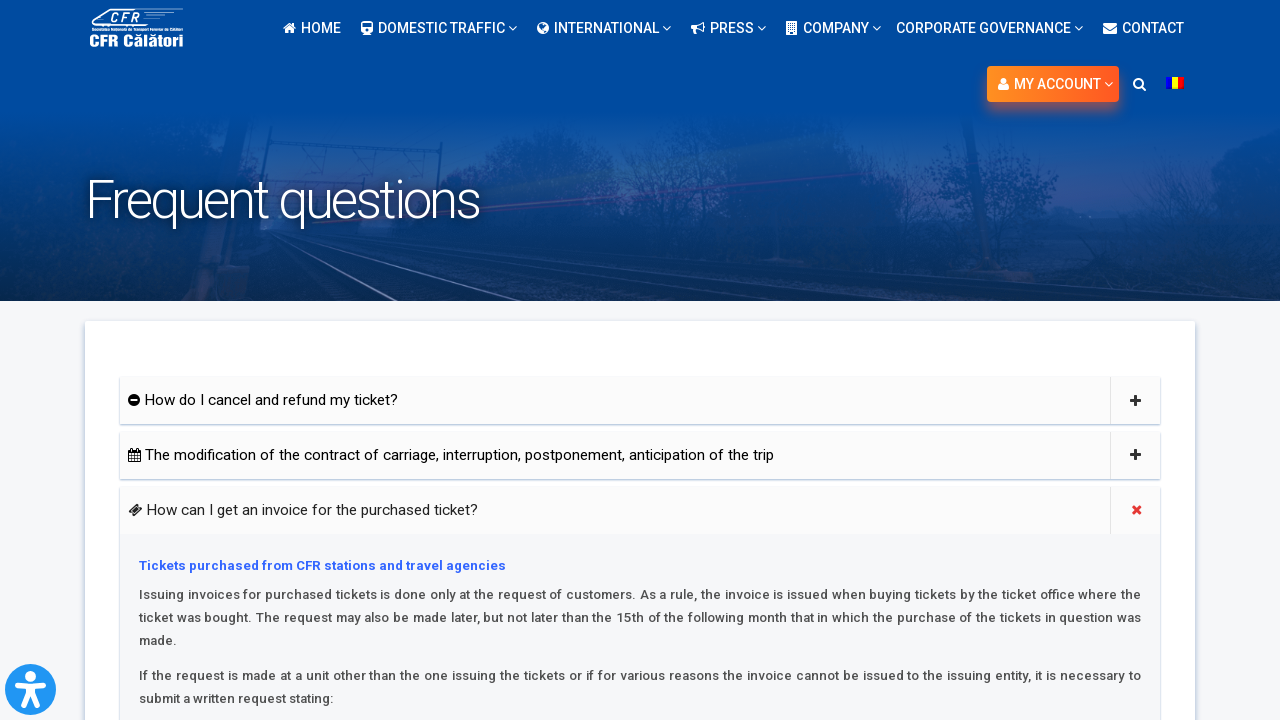

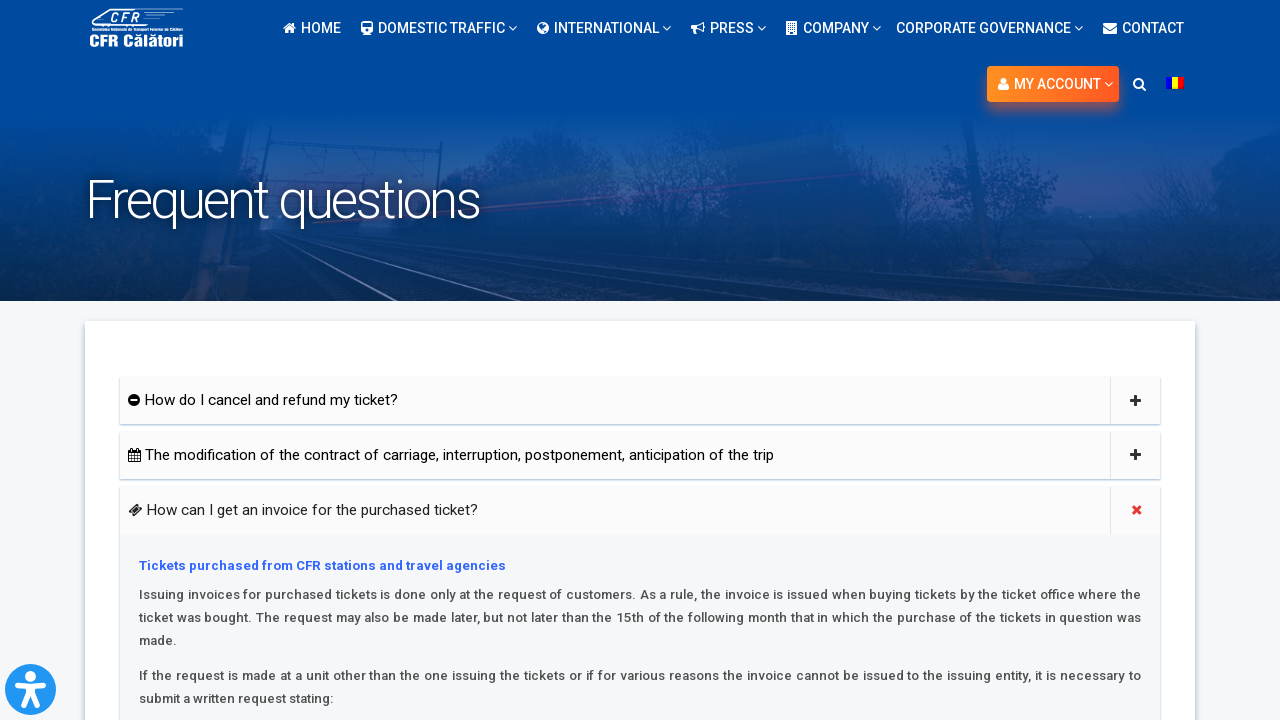